Navigates to a discount page, switches to an iframe containing fashion items, and clicks on the first product

Starting URL: https://www.testotomasyonu.com/discount

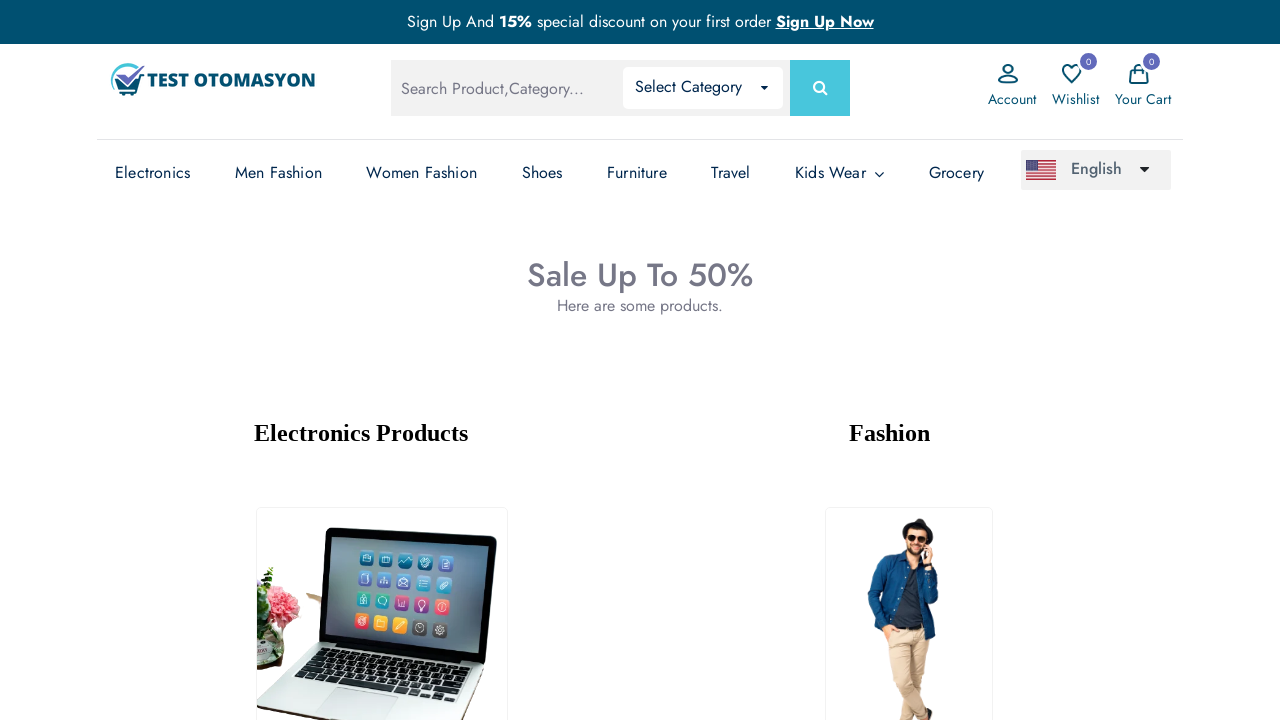

Navigated to discount page
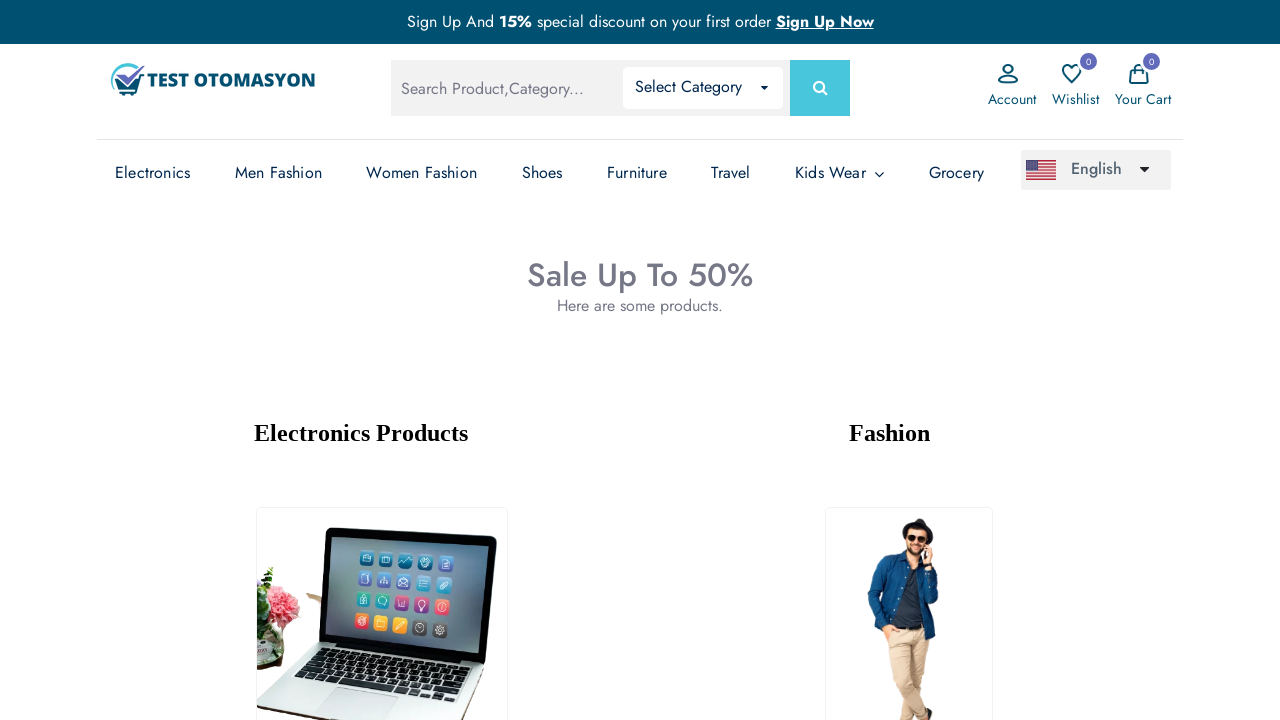

Located second iframe containing fashion items
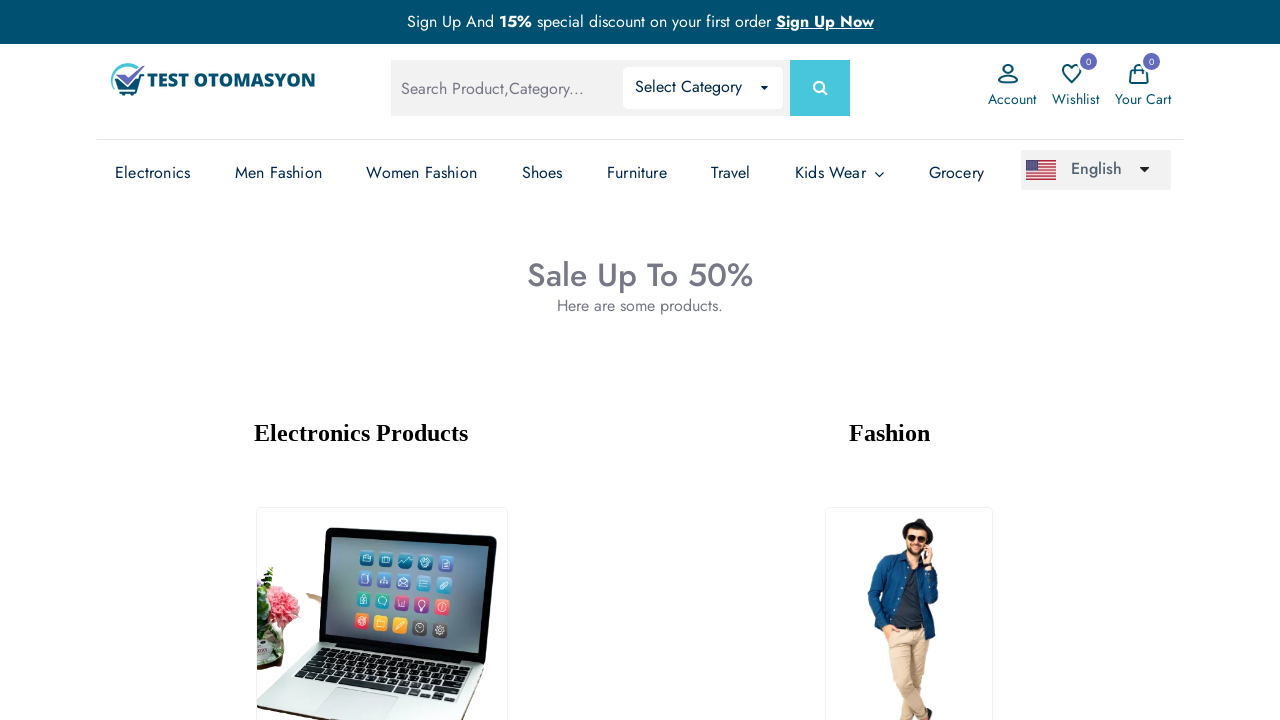

Clicked on first fashion product (men-slim-shirt) within iframe at (909, 560) on (//iframe)[2] >> internal:control=enter-frame >> #men-slim-shirt
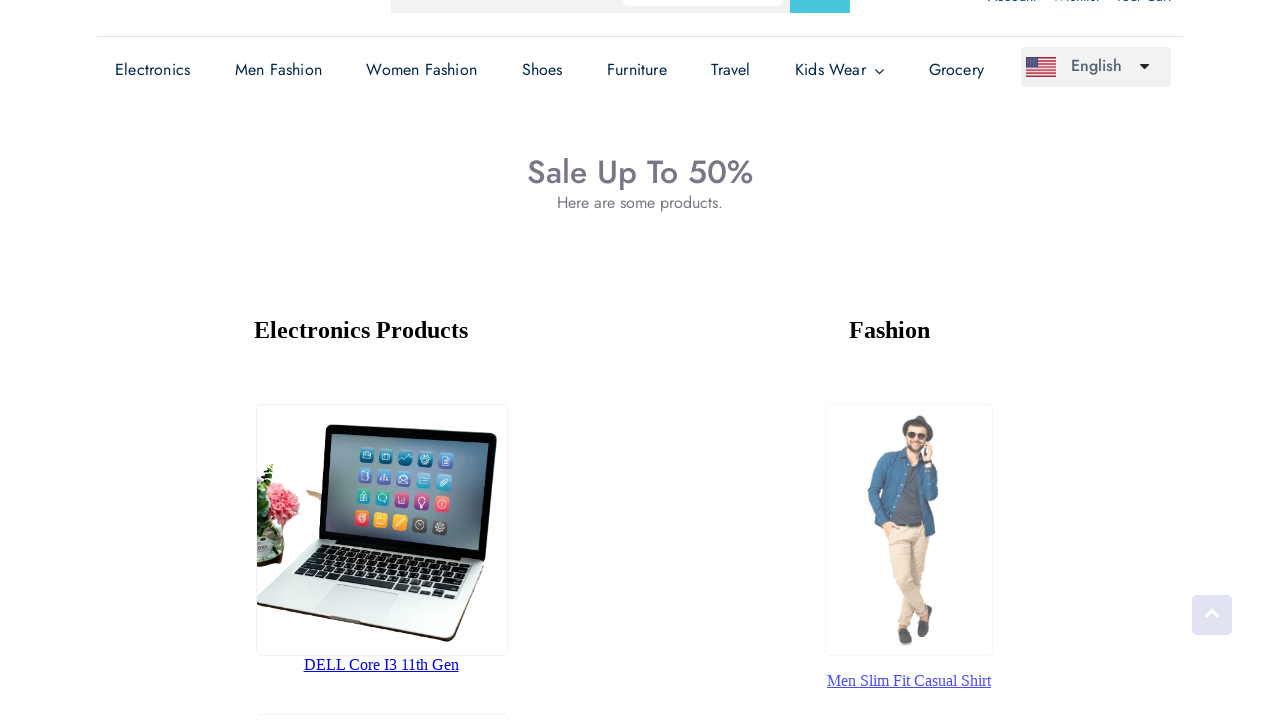

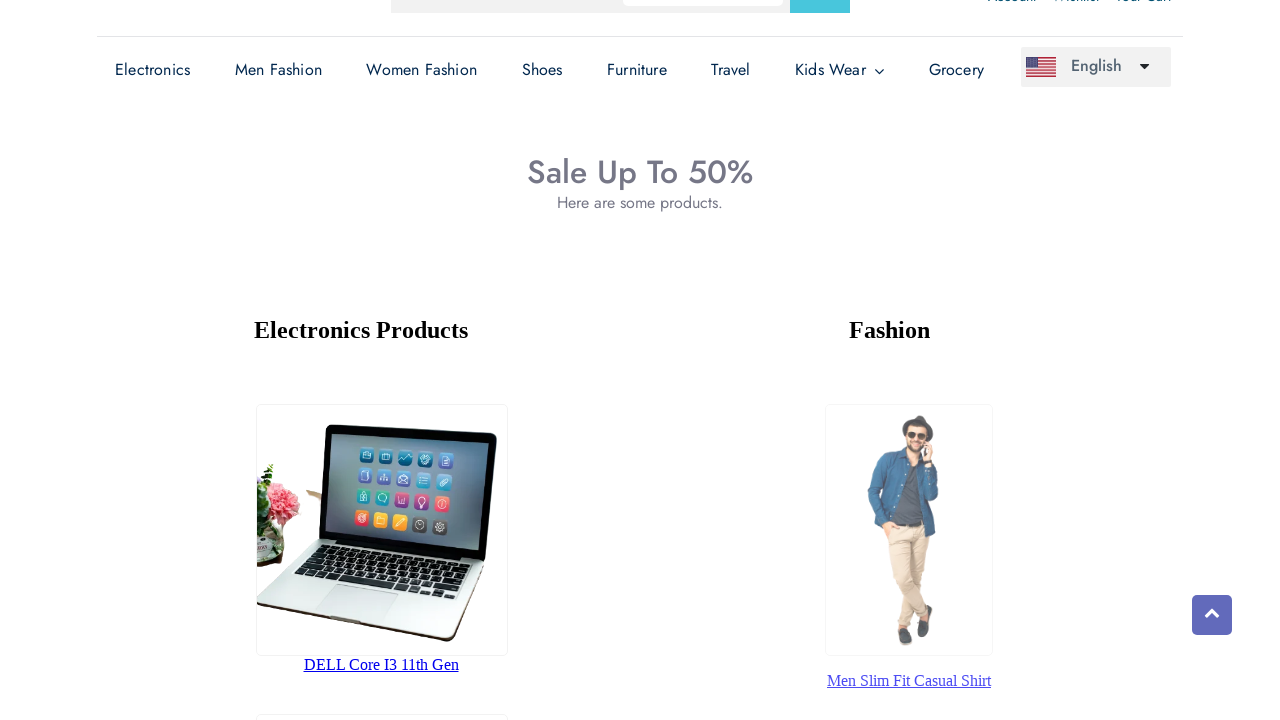